Tests dynamic click button functionality and verifies the message appears.

Starting URL: https://demoqa.com/buttons

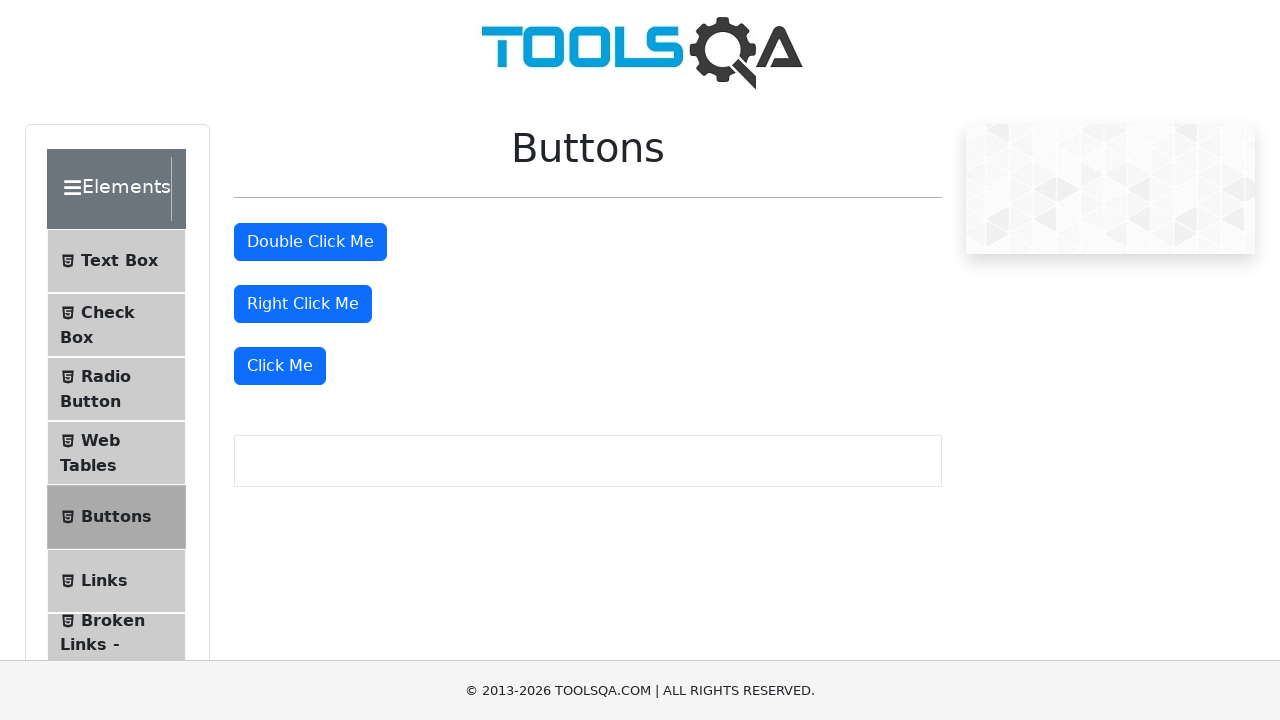

Clicked the 'Click Me' dynamic button at (280, 366) on xpath=//button[text()='Click Me']
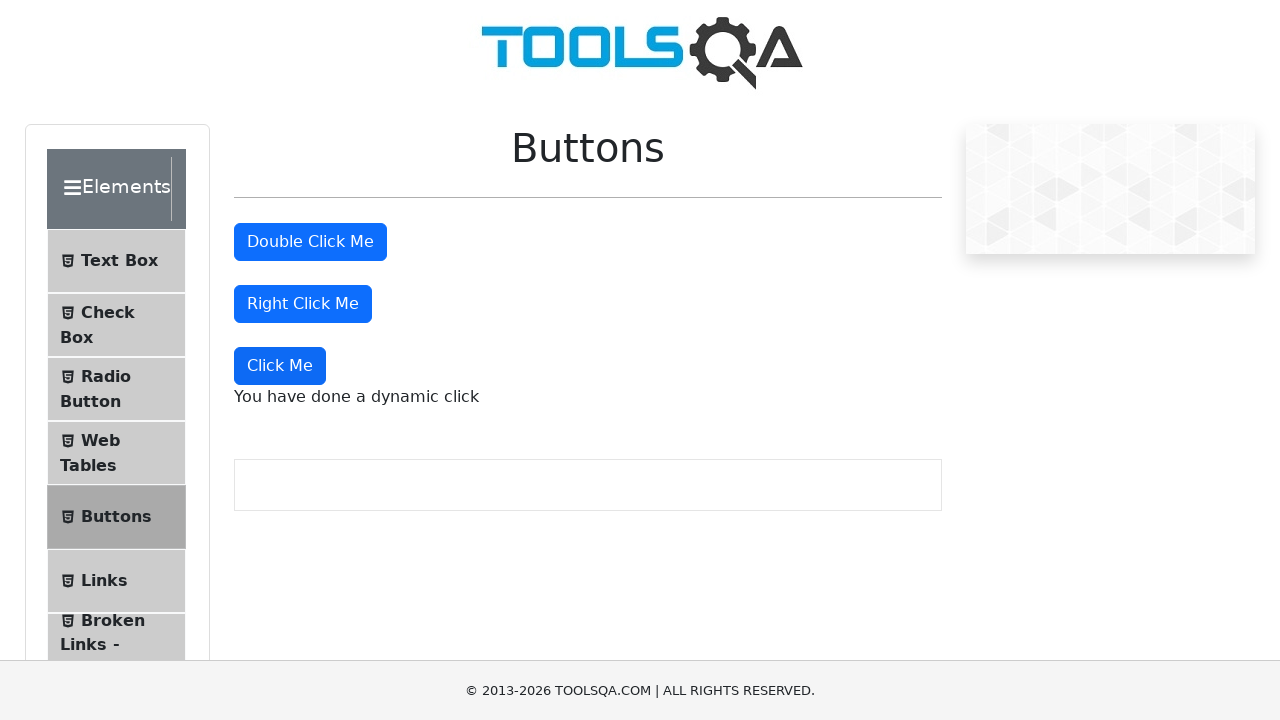

Dynamic click message appeared on page
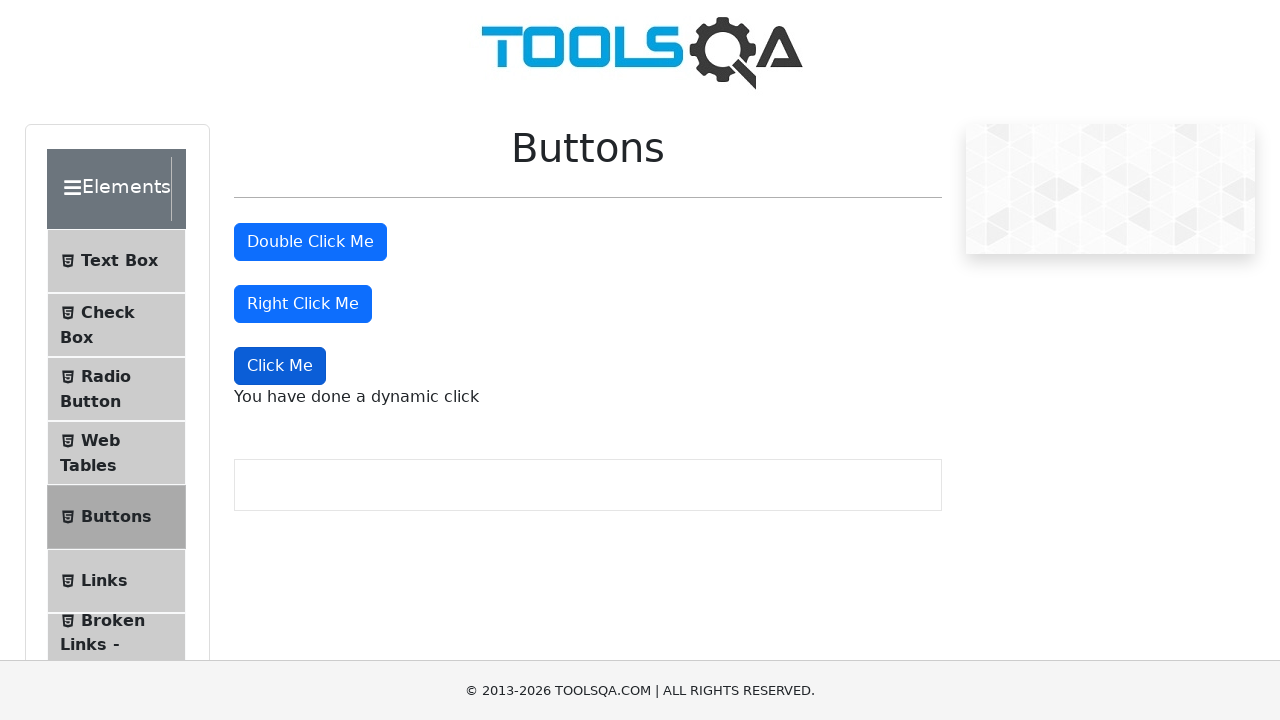

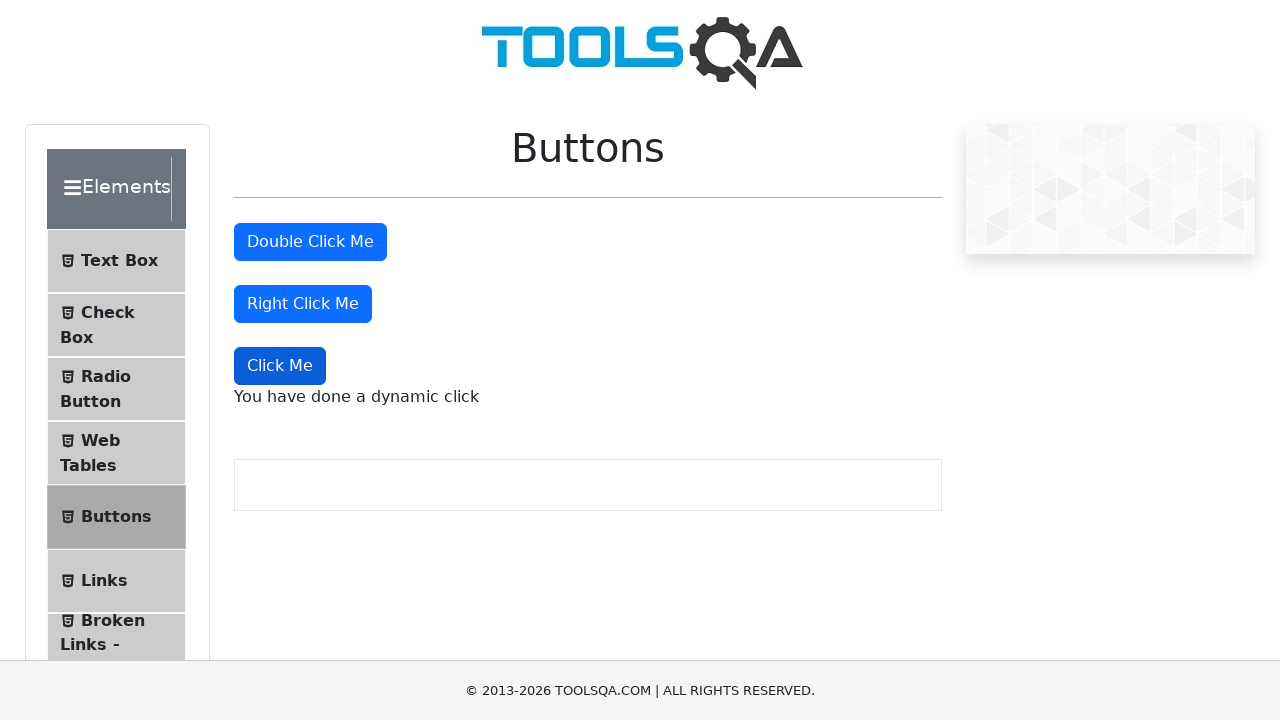